Tests CSS media queries by resizing the browser window and verifying the correct element is displayed

Starting URL: https://testpages.eviltester.com/styled/css-media-queries.html

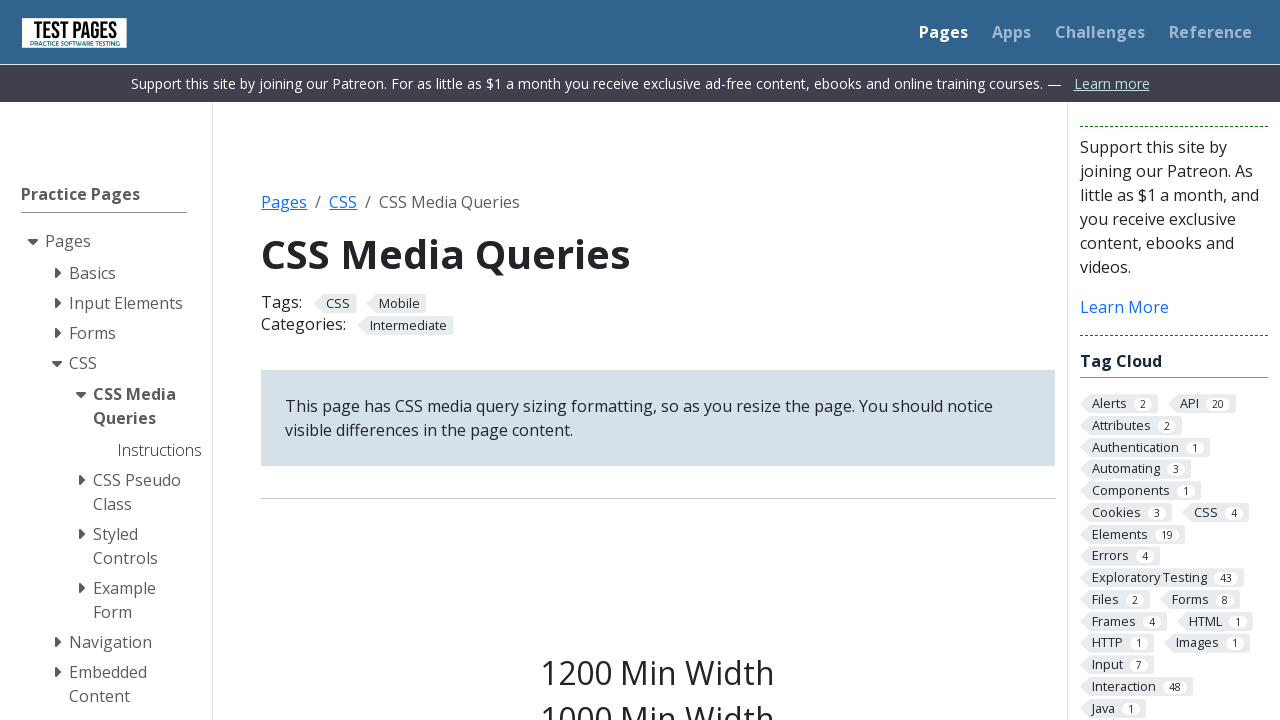

Navigated to CSS media queries test page
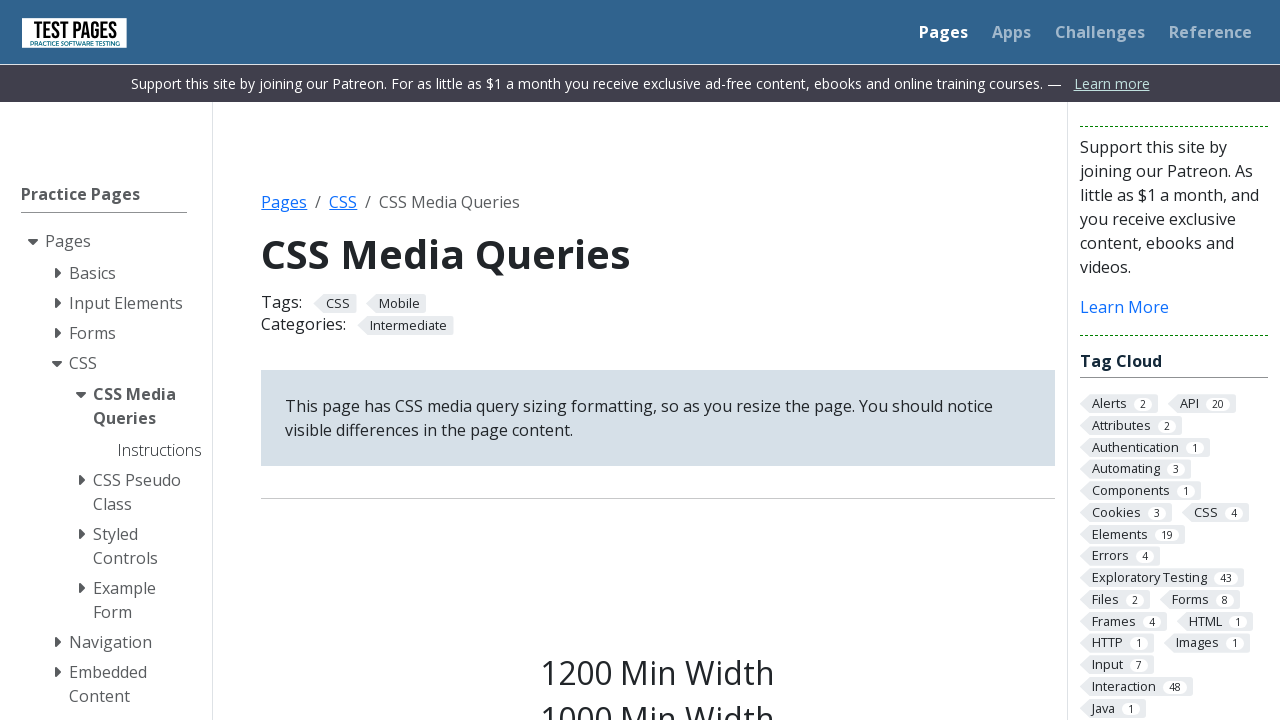

Set viewport size to 1200x1080
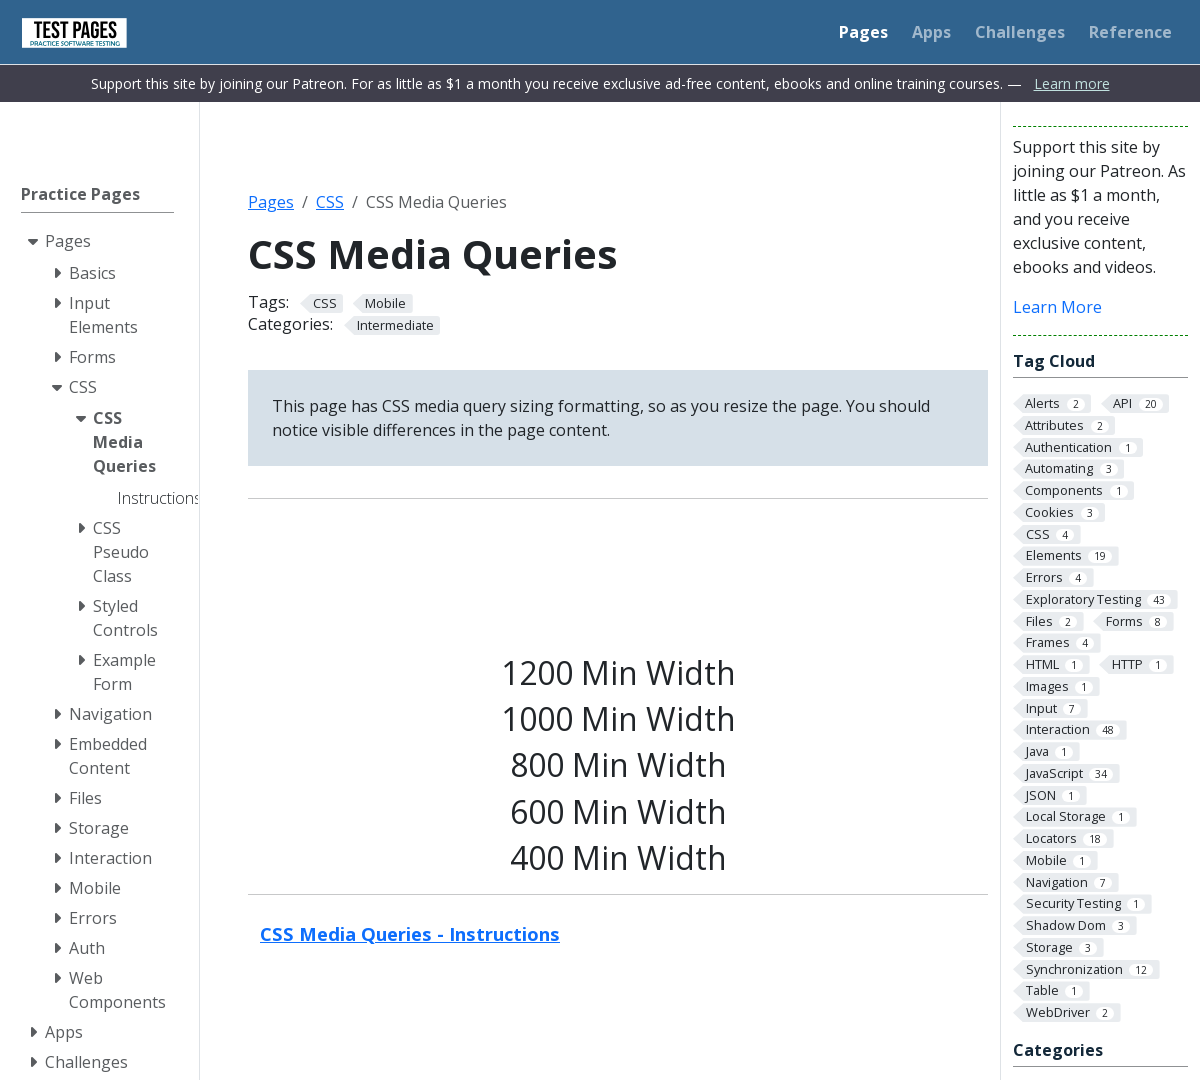

Verified element for 1200px width is displayed
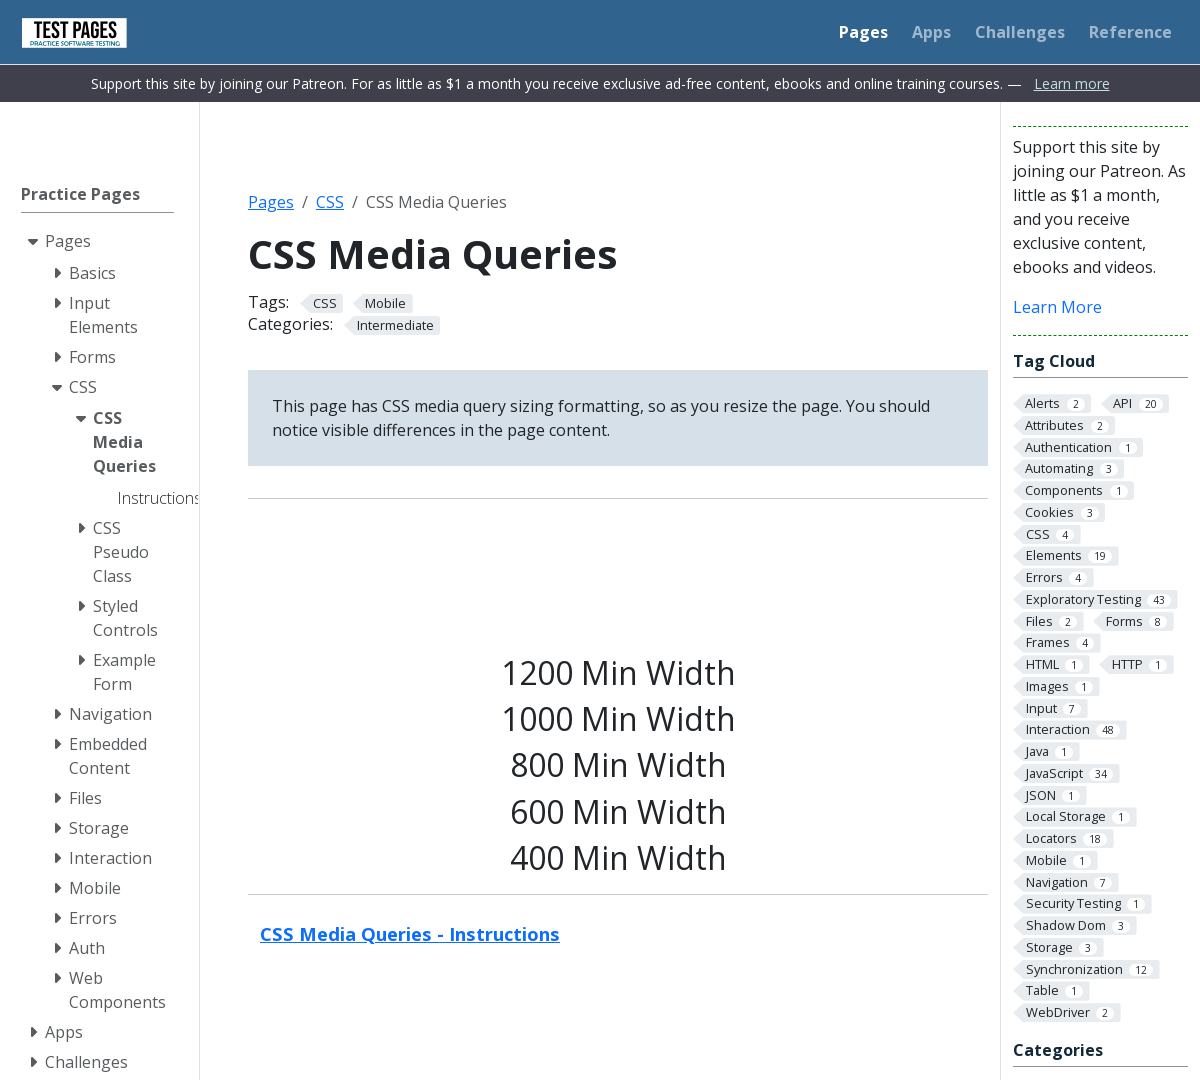

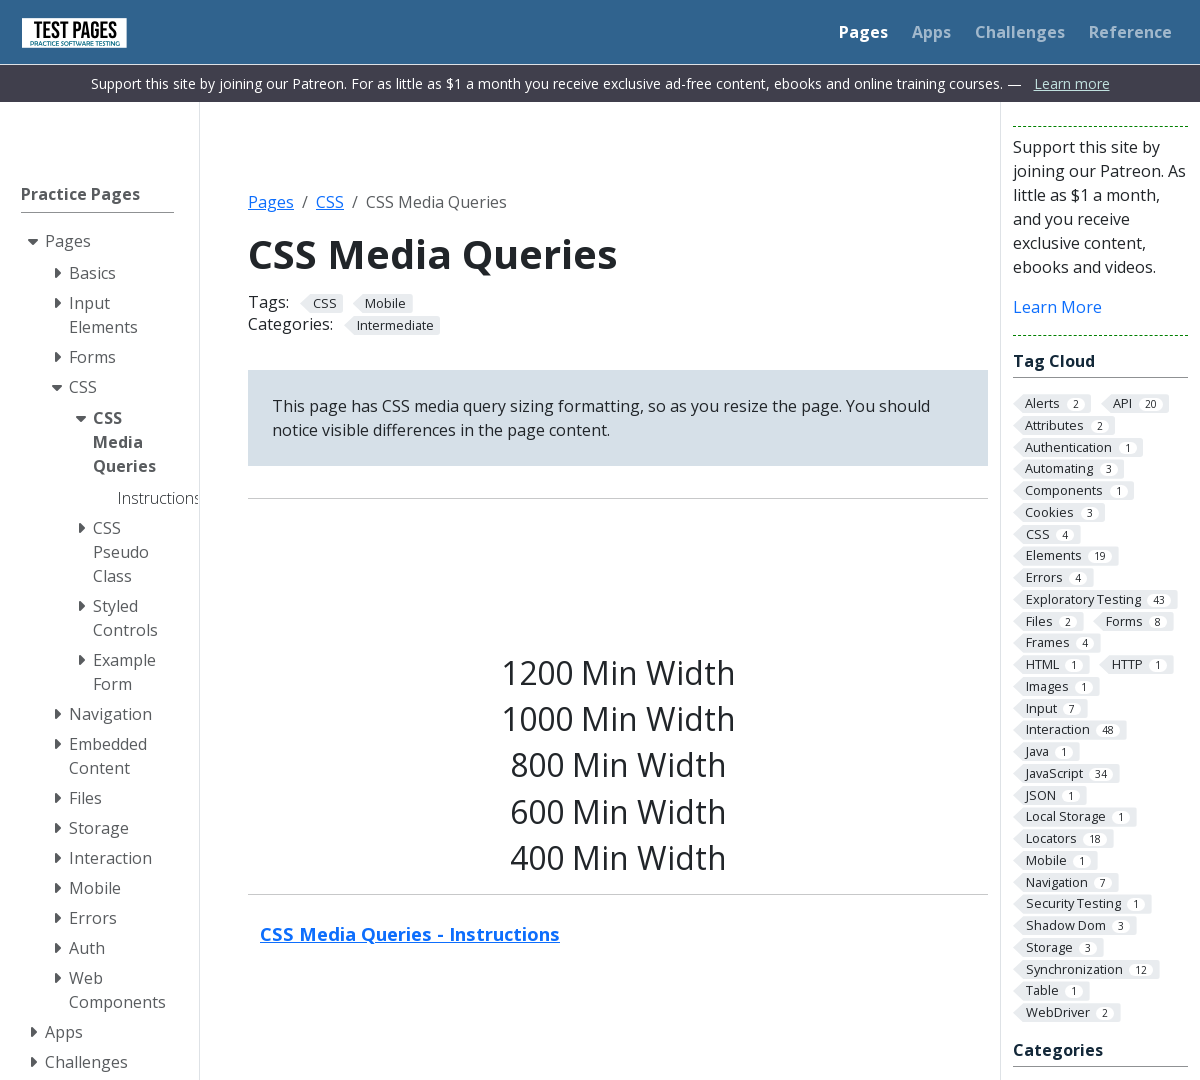